Tests opting out of A/B tests by adding an Optimizely opt-out cookie before visiting the A/B test page, verifying it shows "No A/B Test" heading.

Starting URL: http://the-internet.herokuapp.com

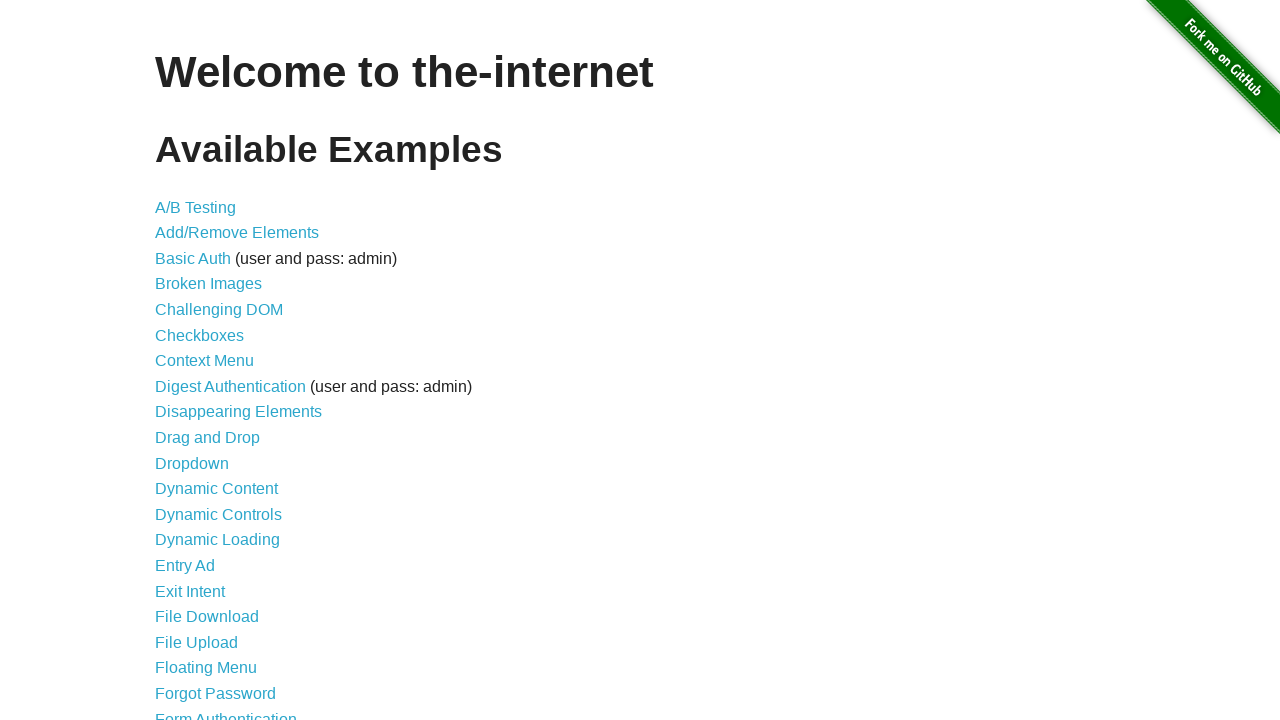

Added Optimizely opt-out cookie
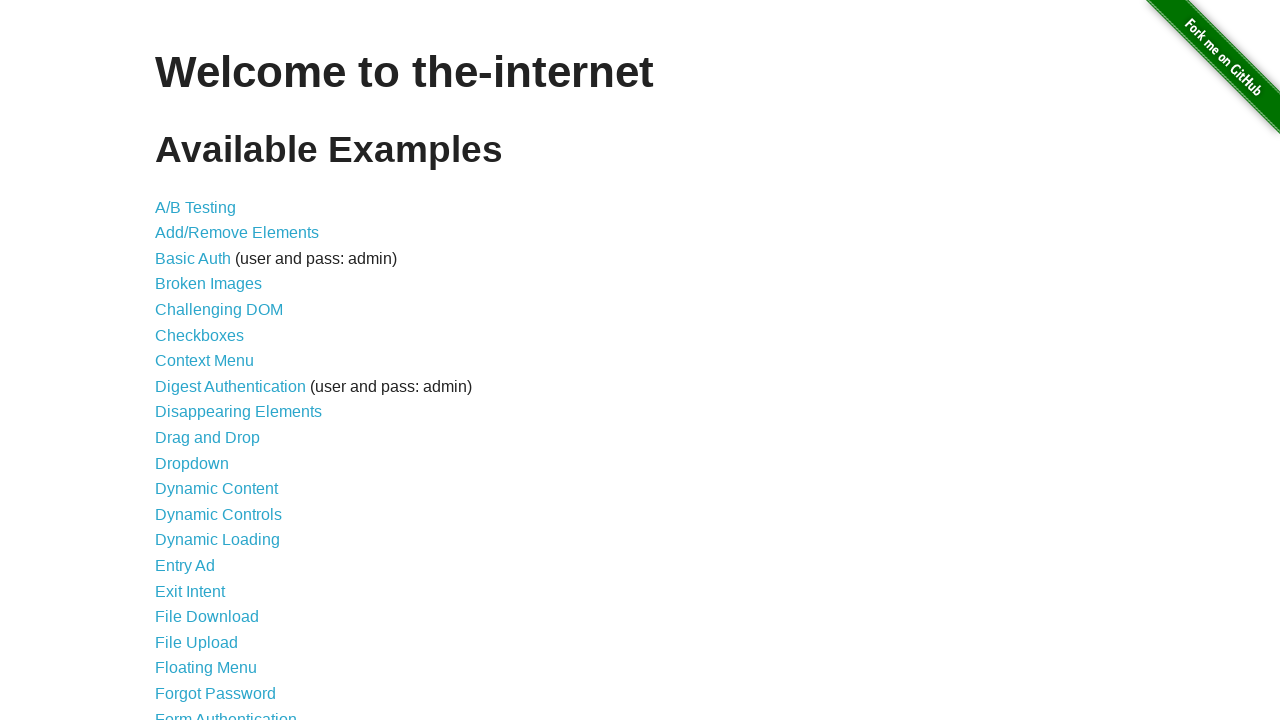

Navigated to A/B test page
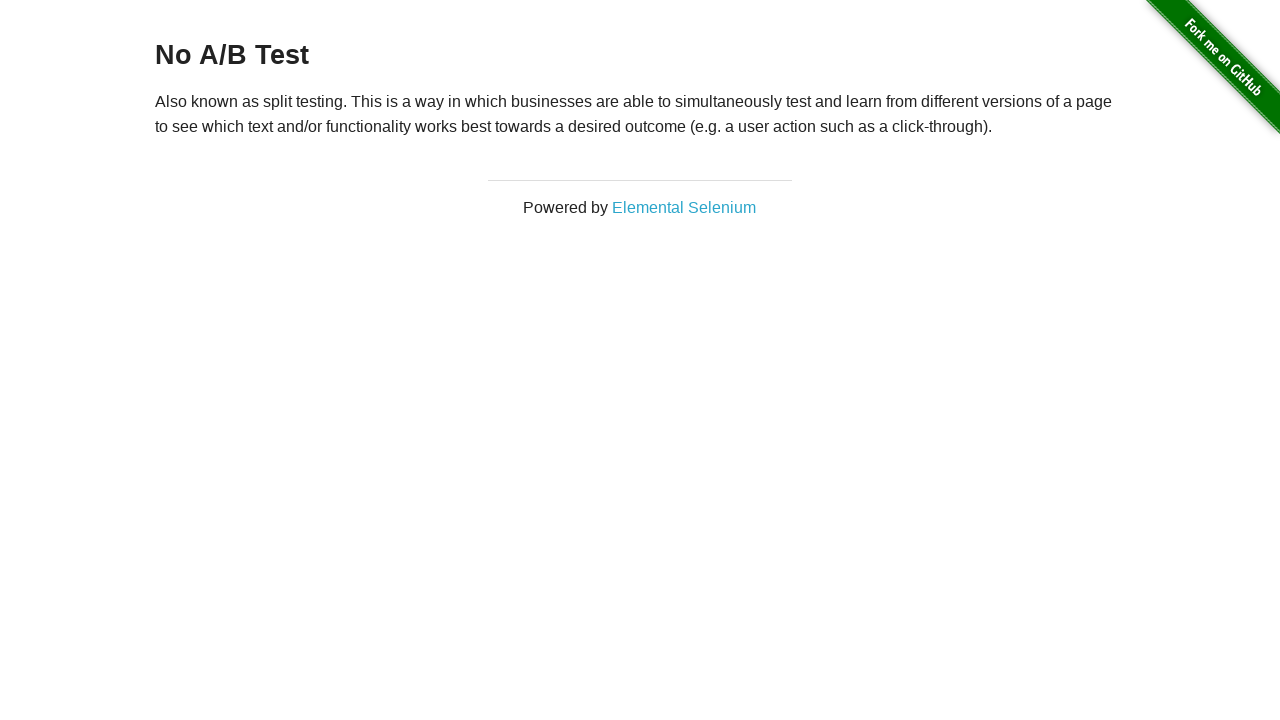

Retrieved heading text from page
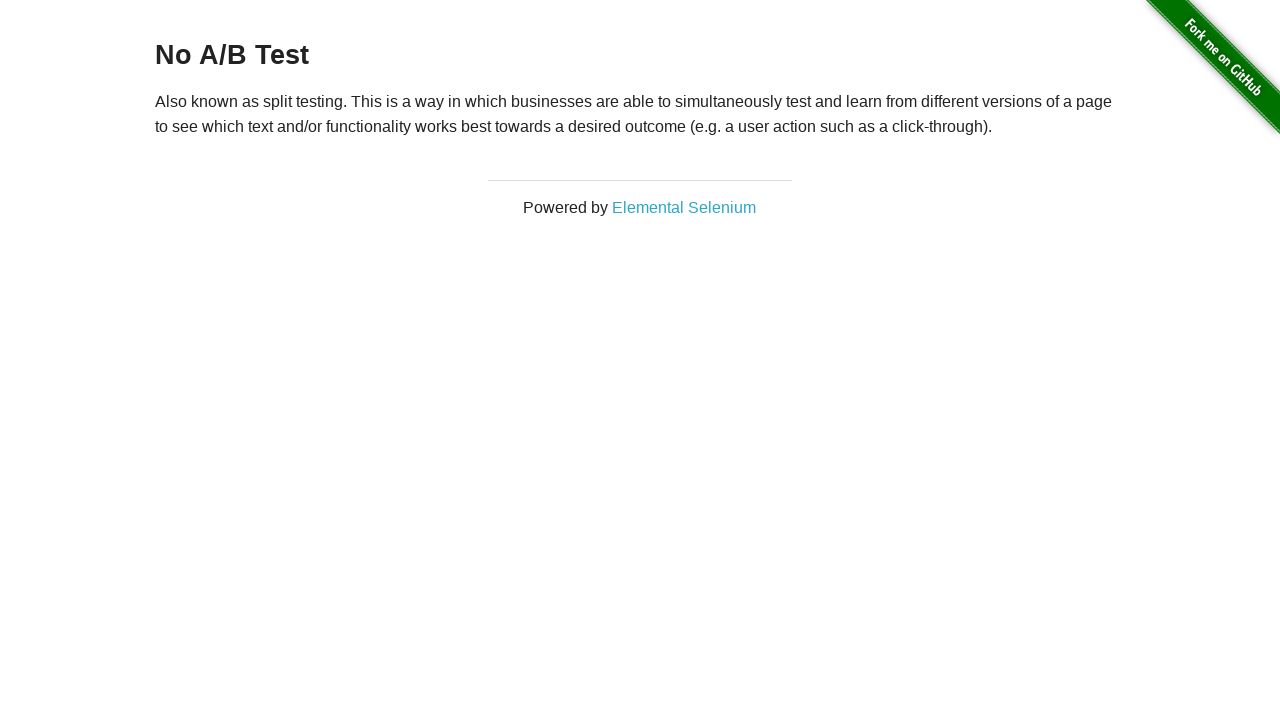

Verified heading starts with 'No A/B Test', confirming opt-out cookie prevented A/B test assignment
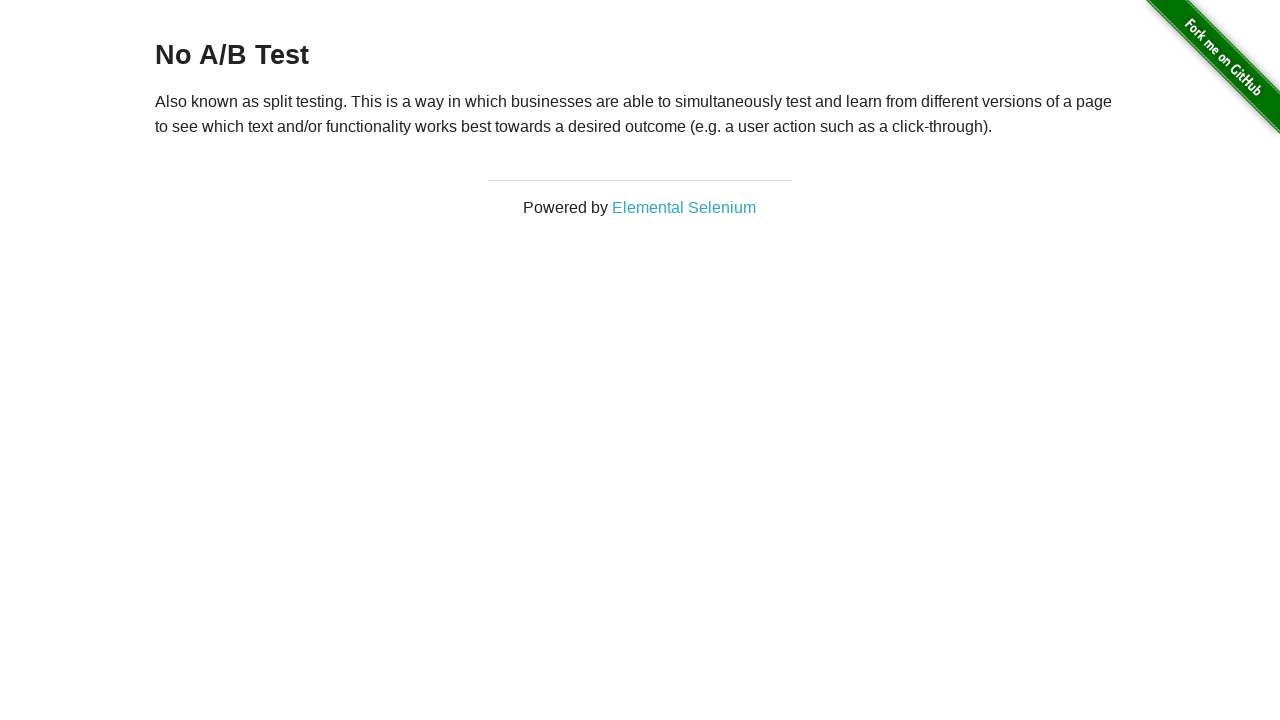

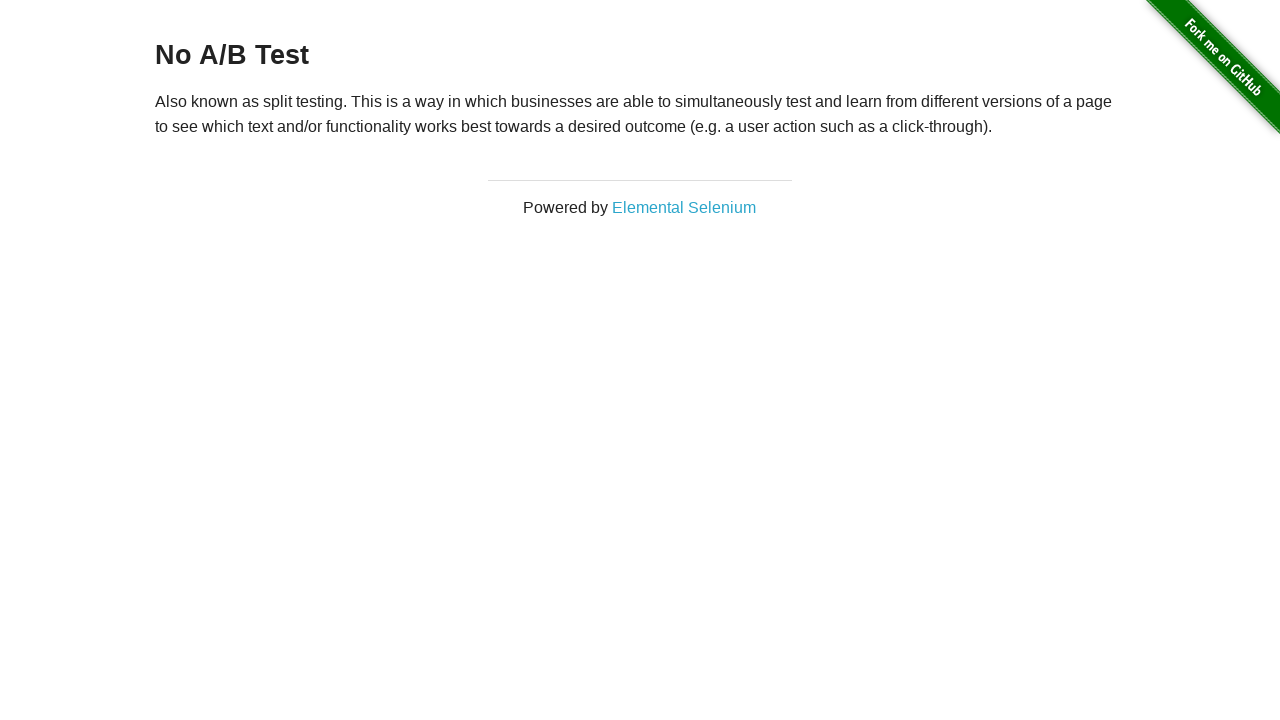